Tests the TodoMVC application by adding two todo items using the input field and pressing Enter to submit each one

Starting URL: https://demo.playwright.dev/todomvc/#/

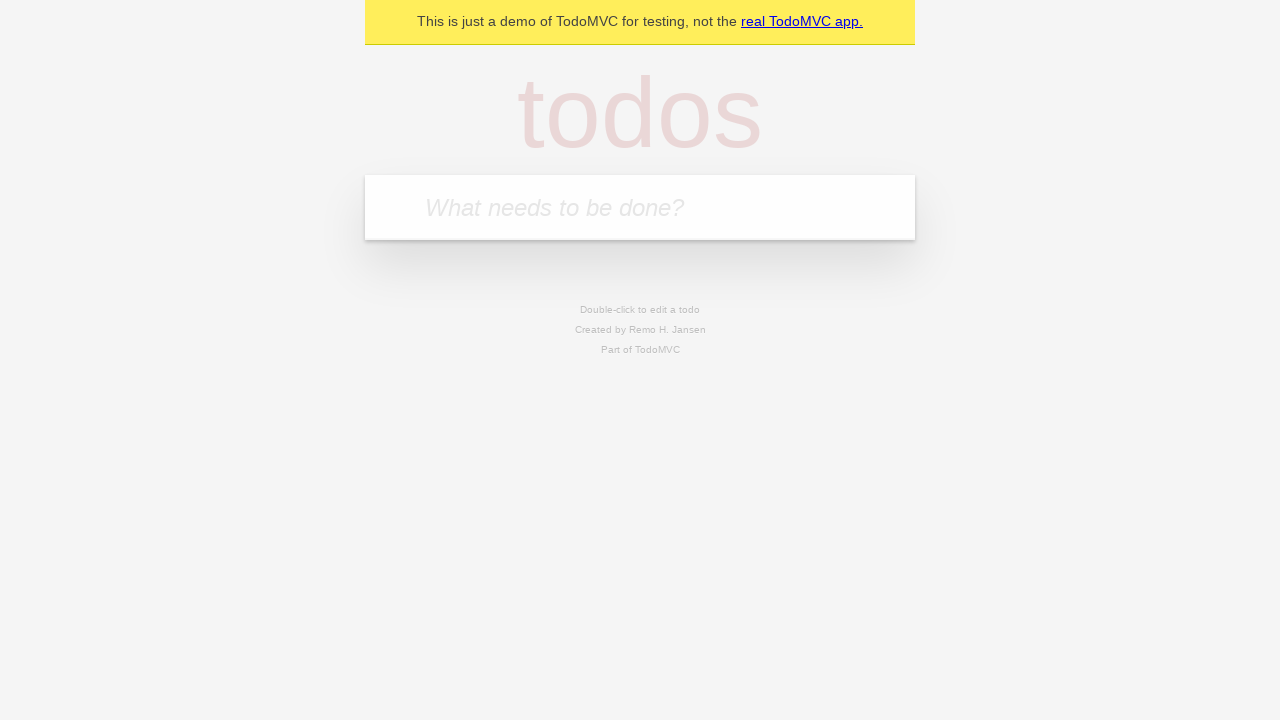

Verified URL is https://demo.playwright.dev/todomvc/#/
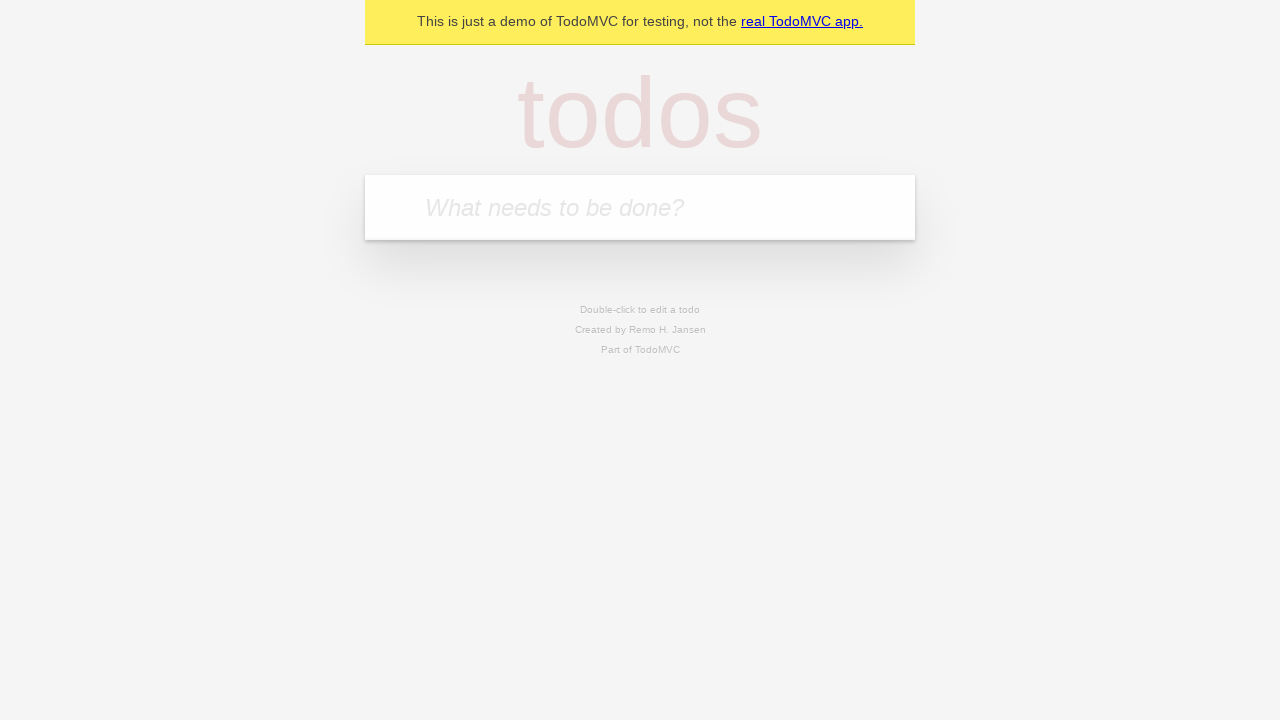

Located the todo input field
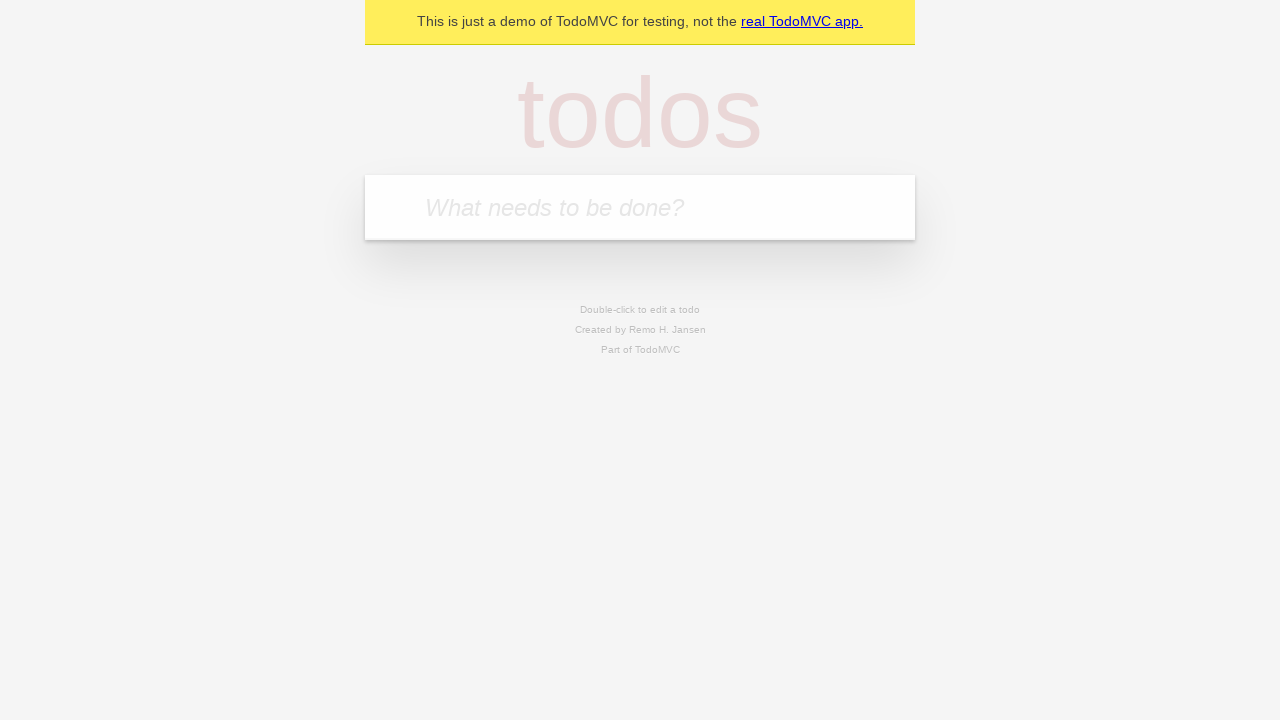

Filled input field with 'Finish the Playwright course' on [placeholder="What needs to be done?"]
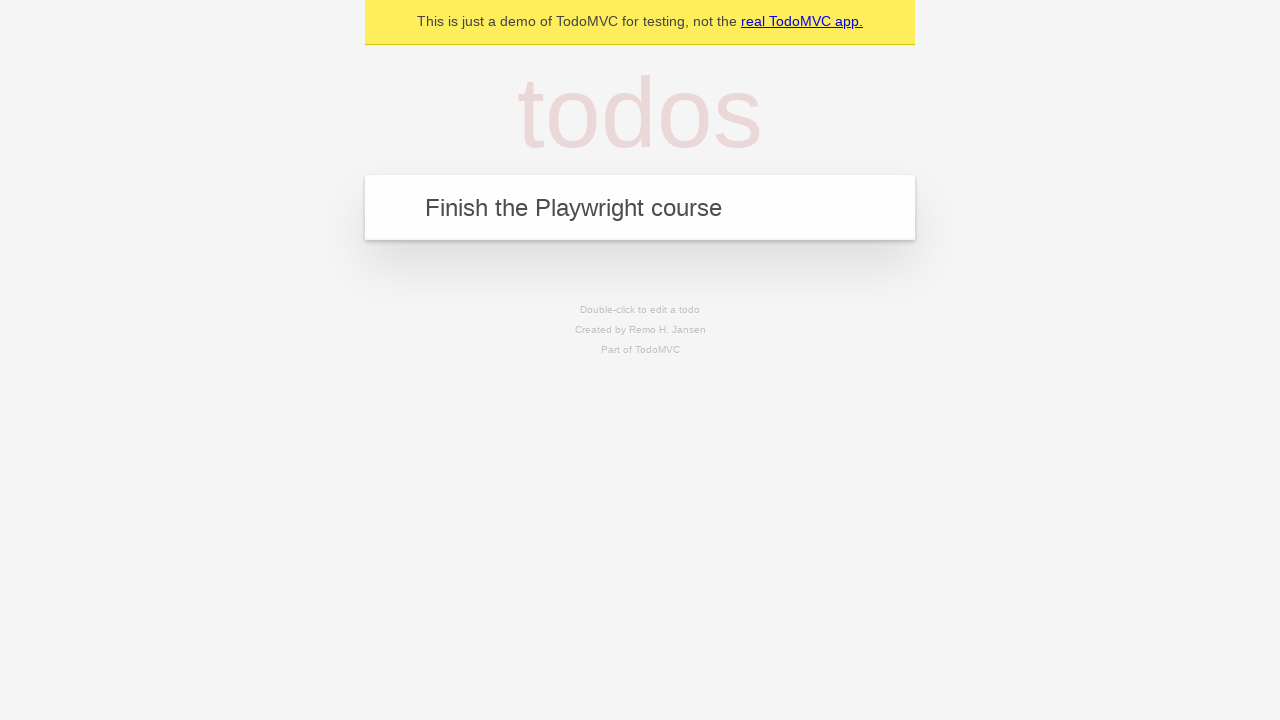

Pressed Enter to submit first todo item on [placeholder="What needs to be done?"]
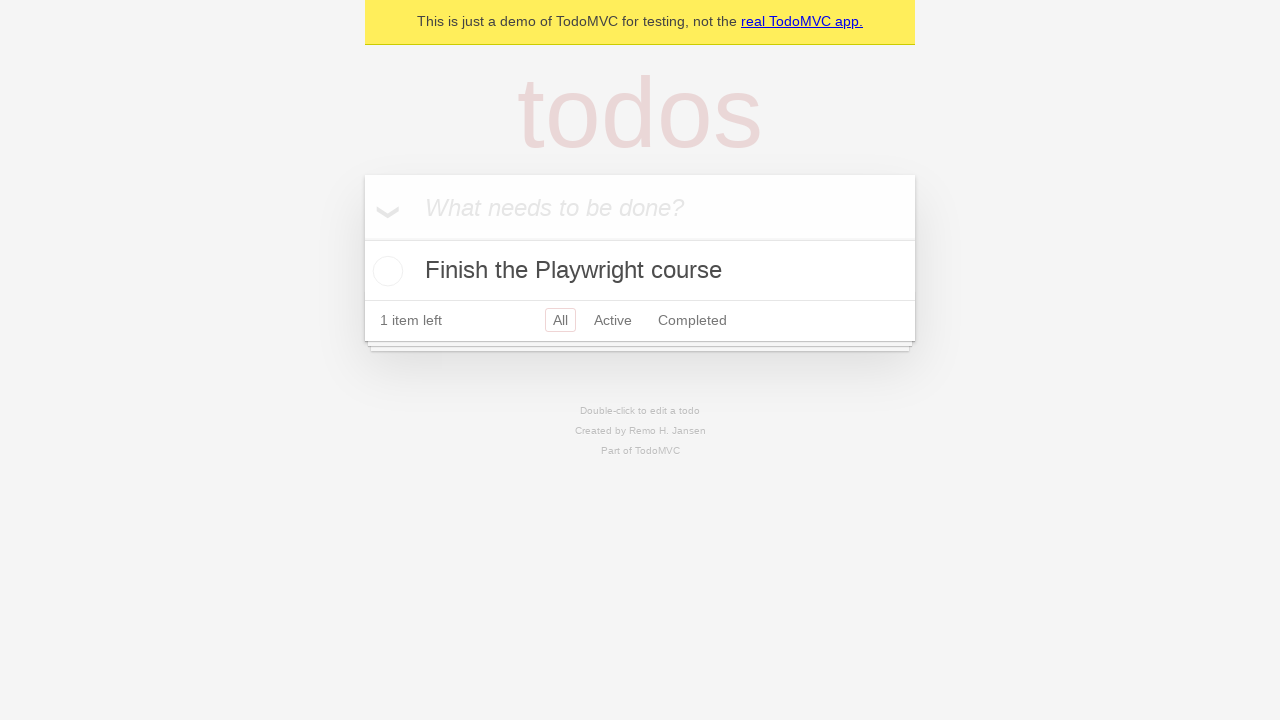

Filled input field with 'Add automation skills to resume' on [placeholder="What needs to be done?"]
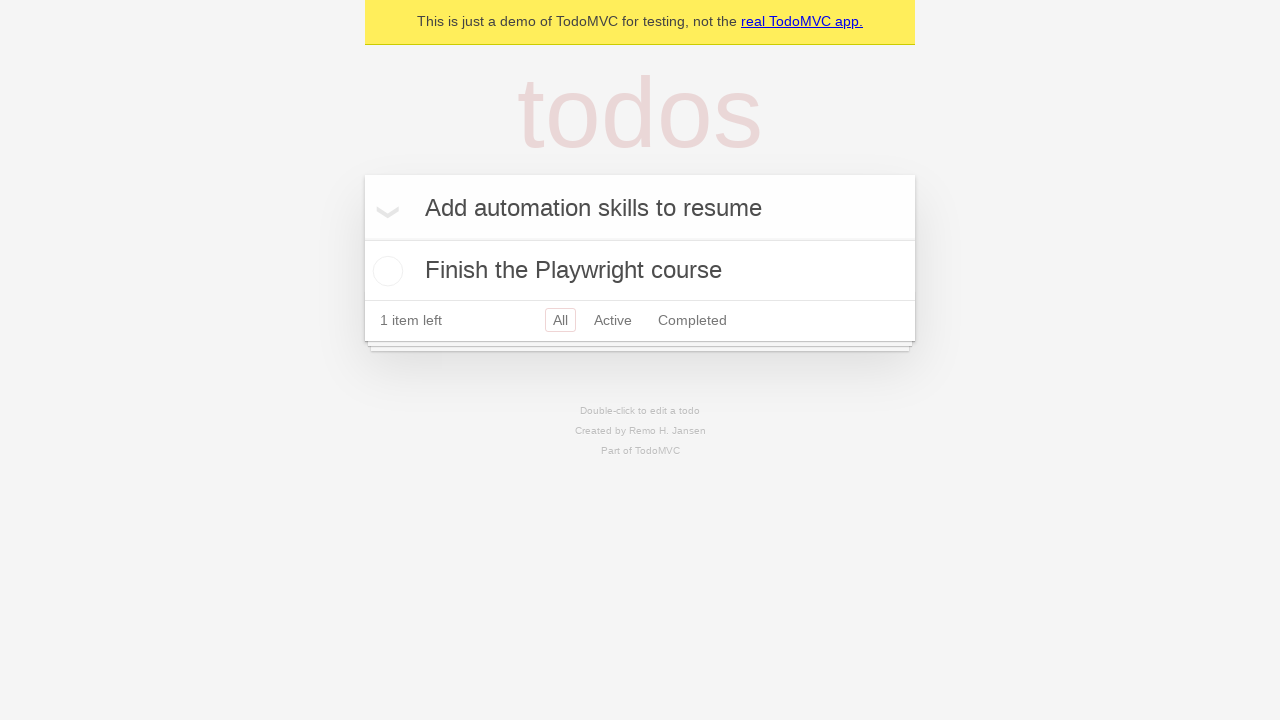

Pressed Enter to submit second todo item on [placeholder="What needs to be done?"]
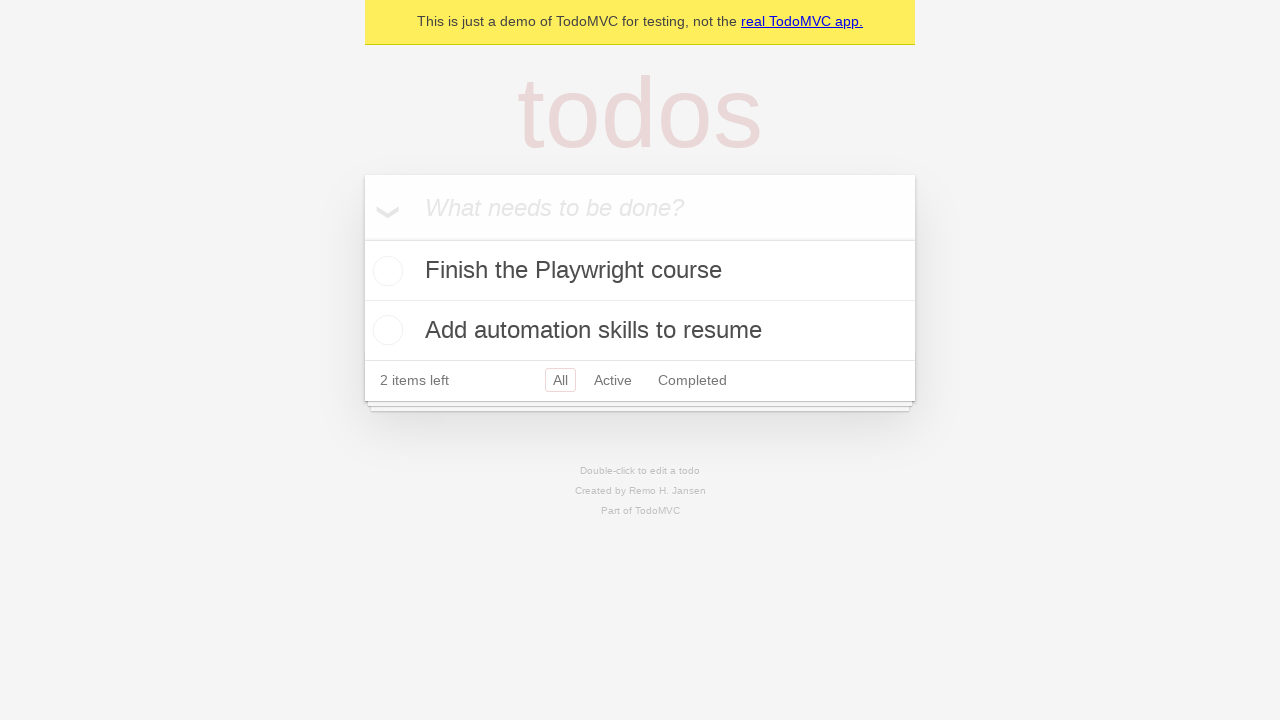

Waited for todo items to appear on the page
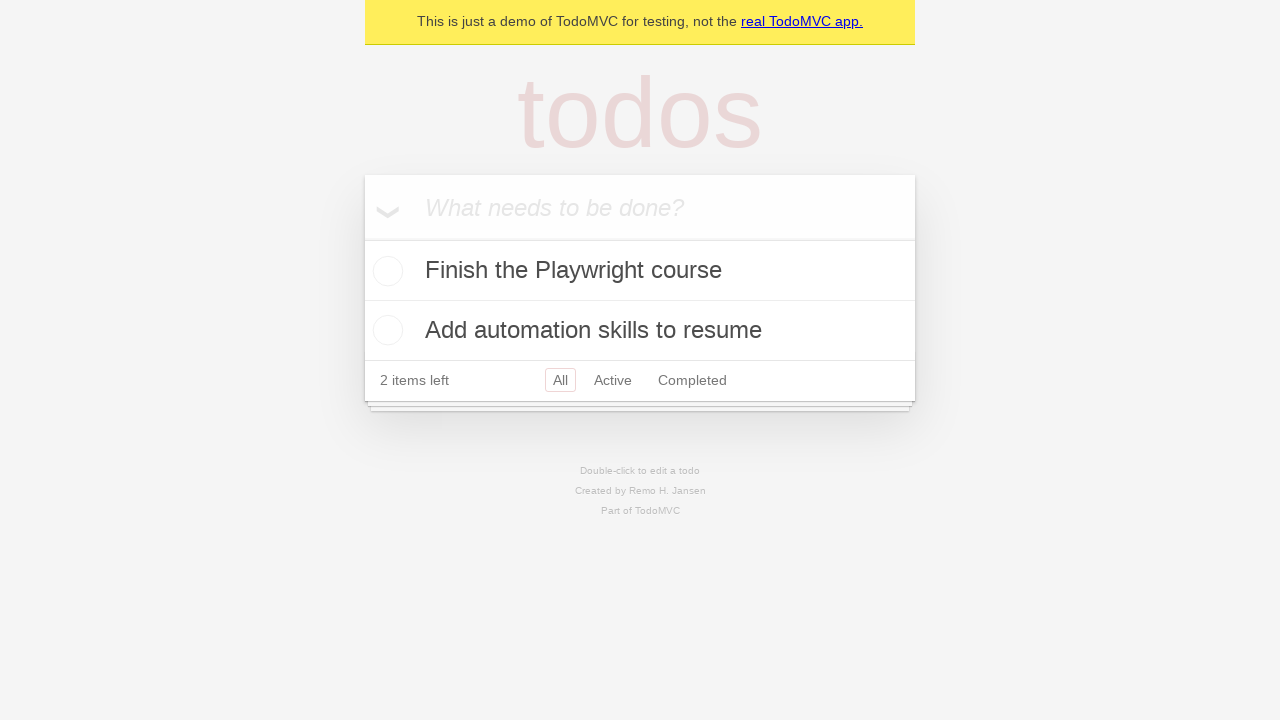

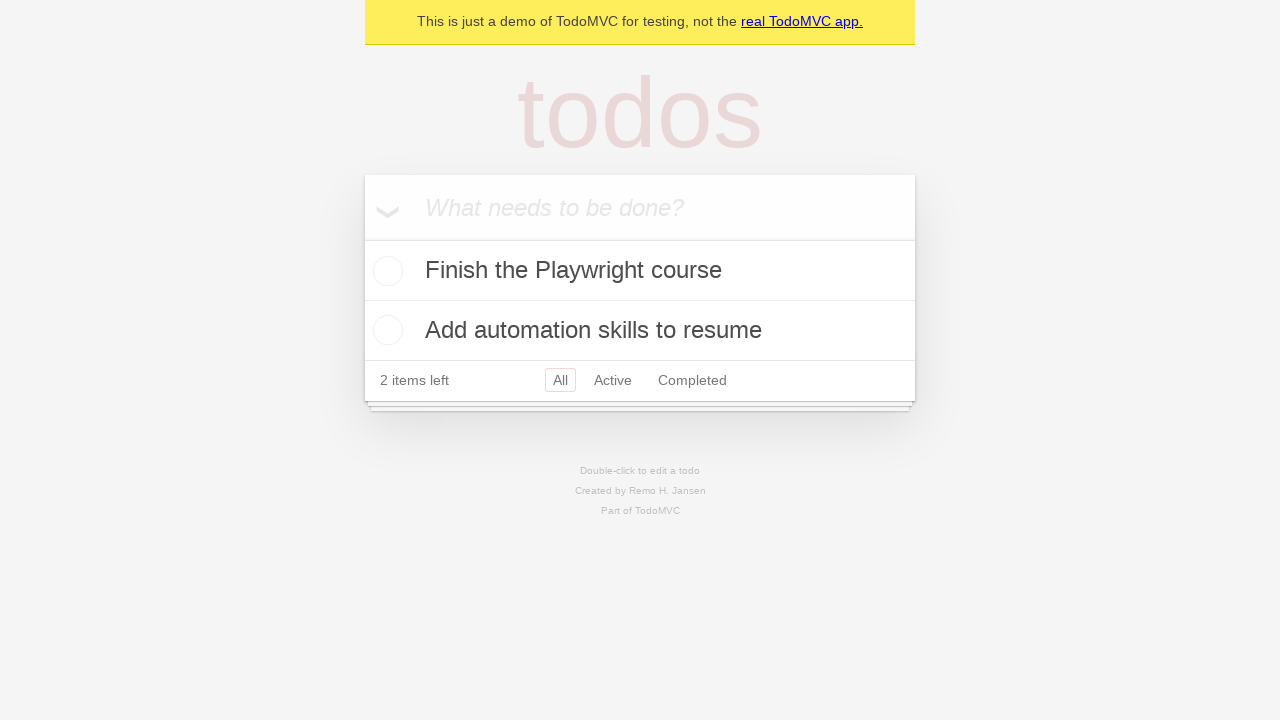